Tests scroll functionality by scrolling down to a "CYDEO" link element and then scrolling back up using Page Up key

Starting URL: https://practice.cydeo.com/

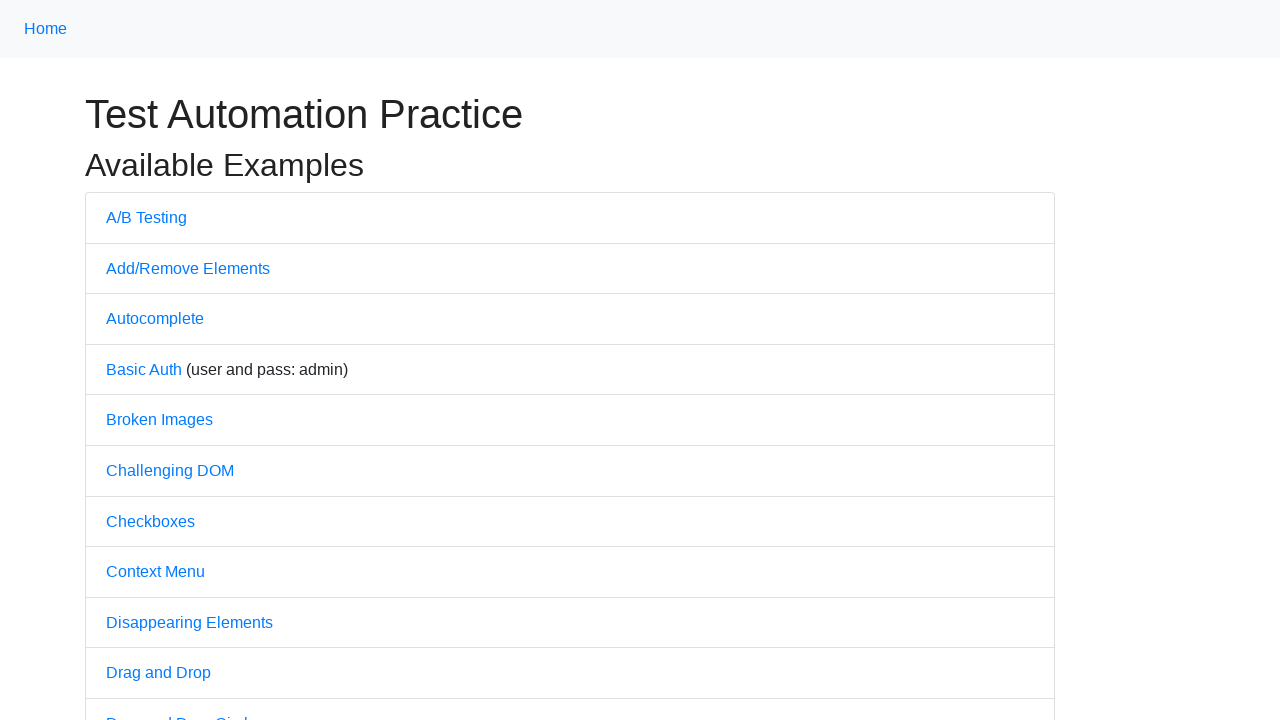

Located CYDEO link element
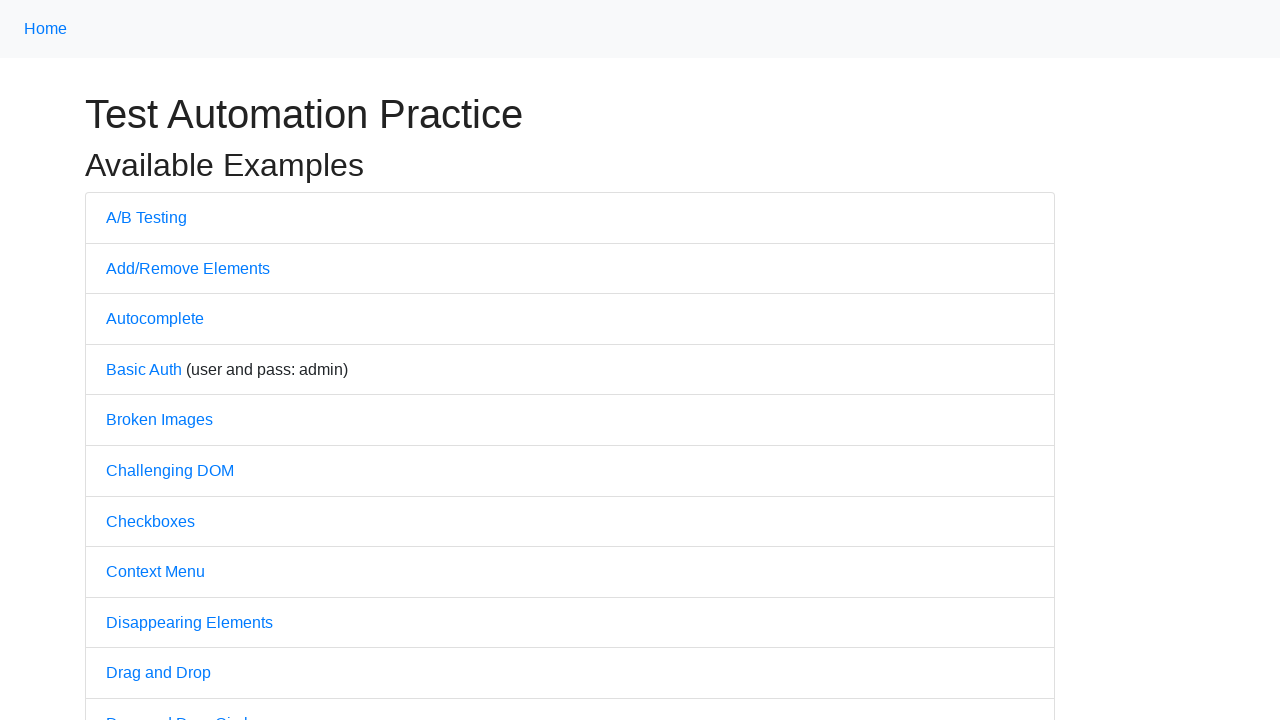

Scrolled down to CYDEO link element
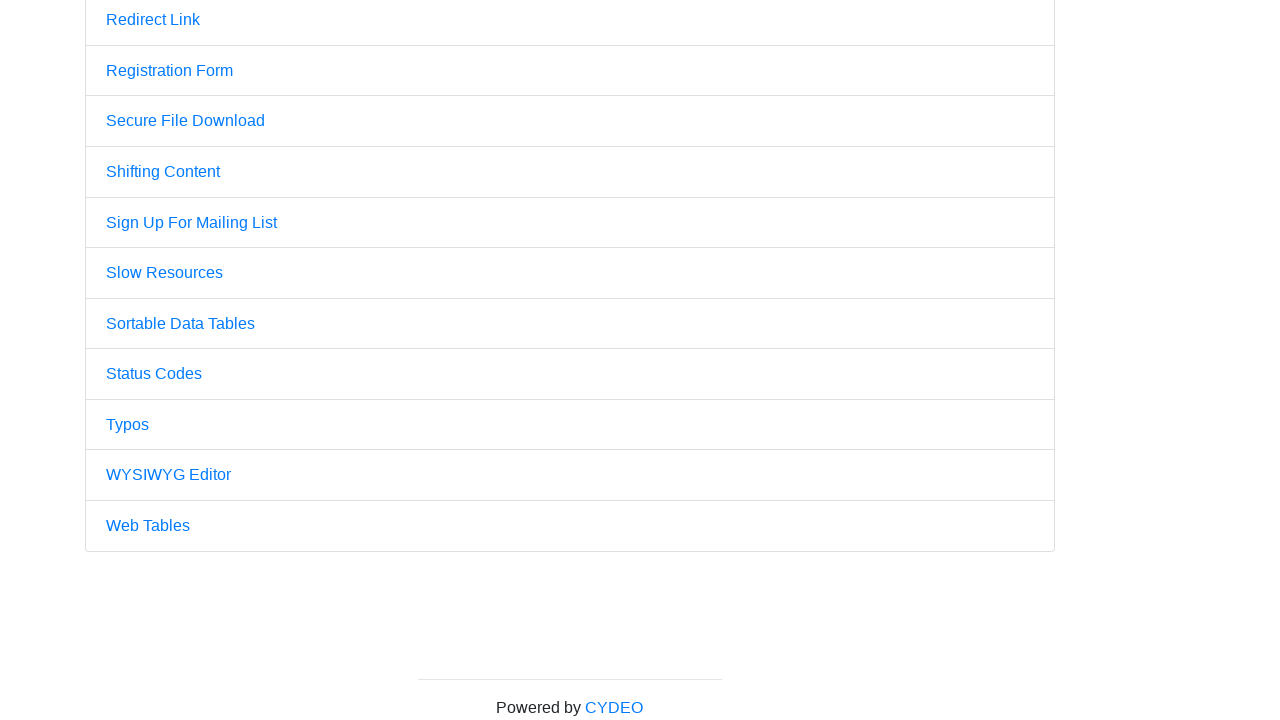

Scrolled back up using Page Up key
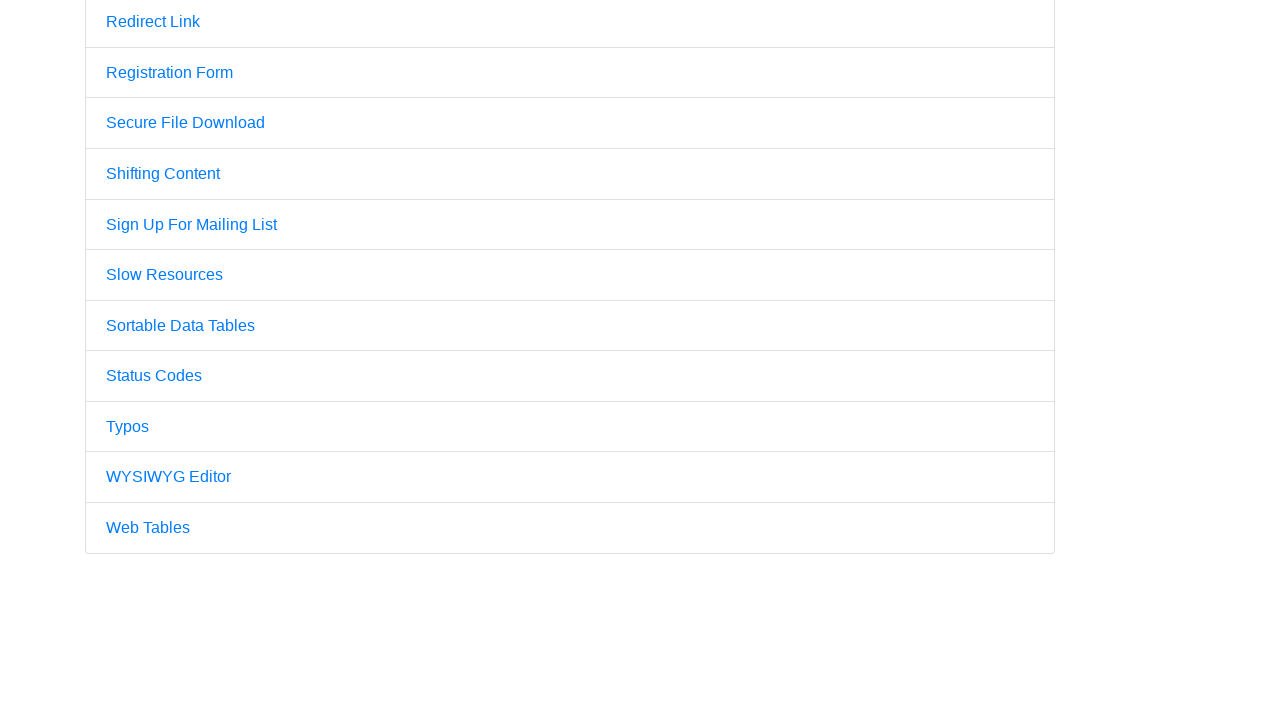

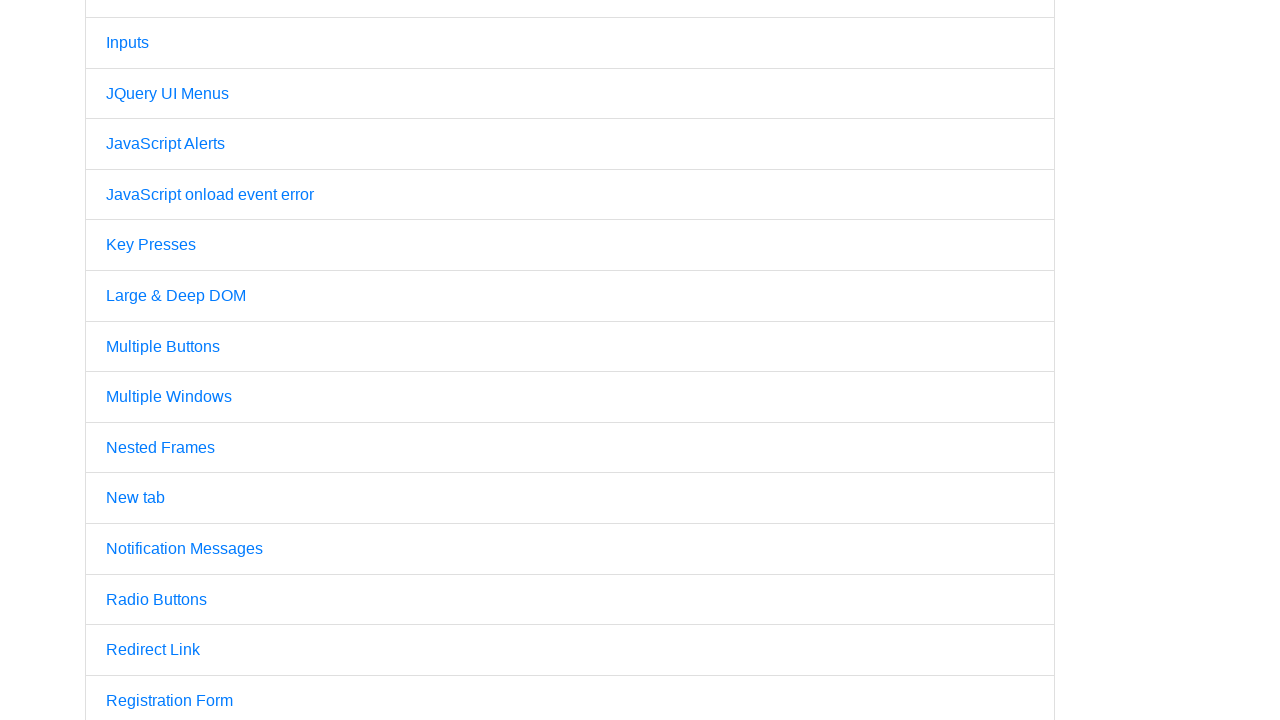